Tests Slack notification functionality by registering a property and monitoring for Slack webhook requests during the save process.

Starting URL: https://gma3561.github.io/The-realty_hasia/form.html

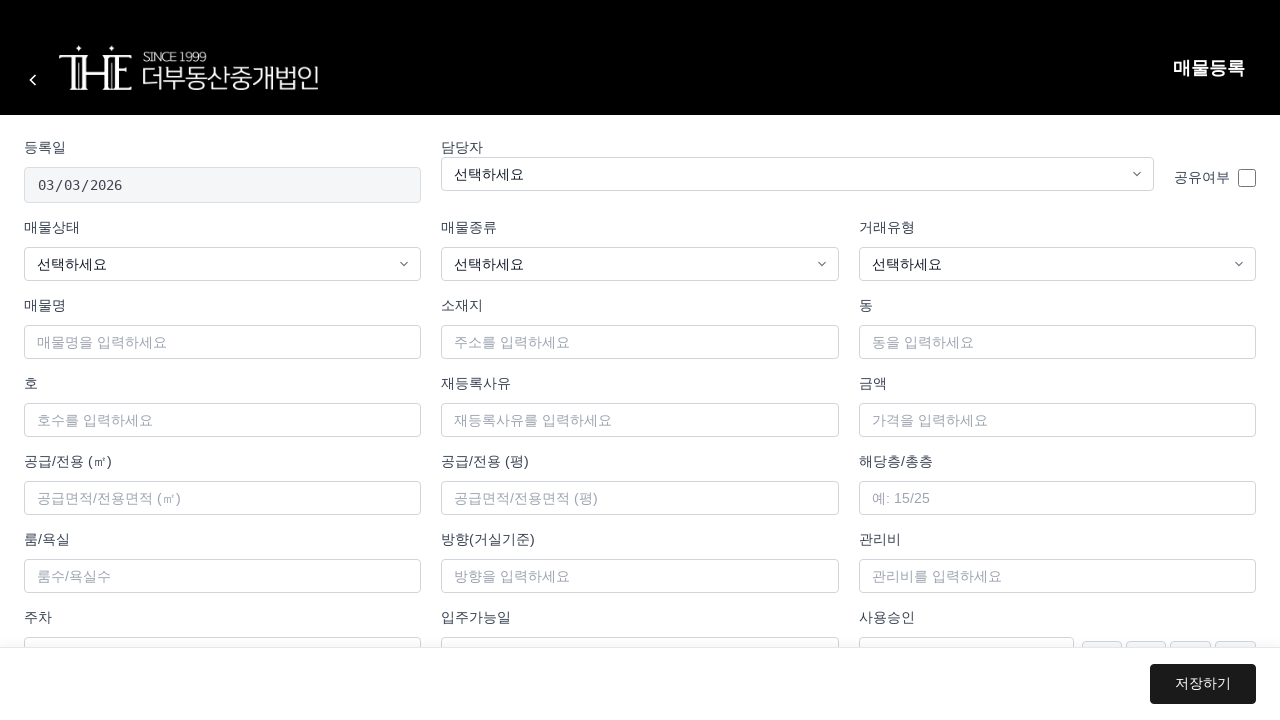

Form container loaded successfully
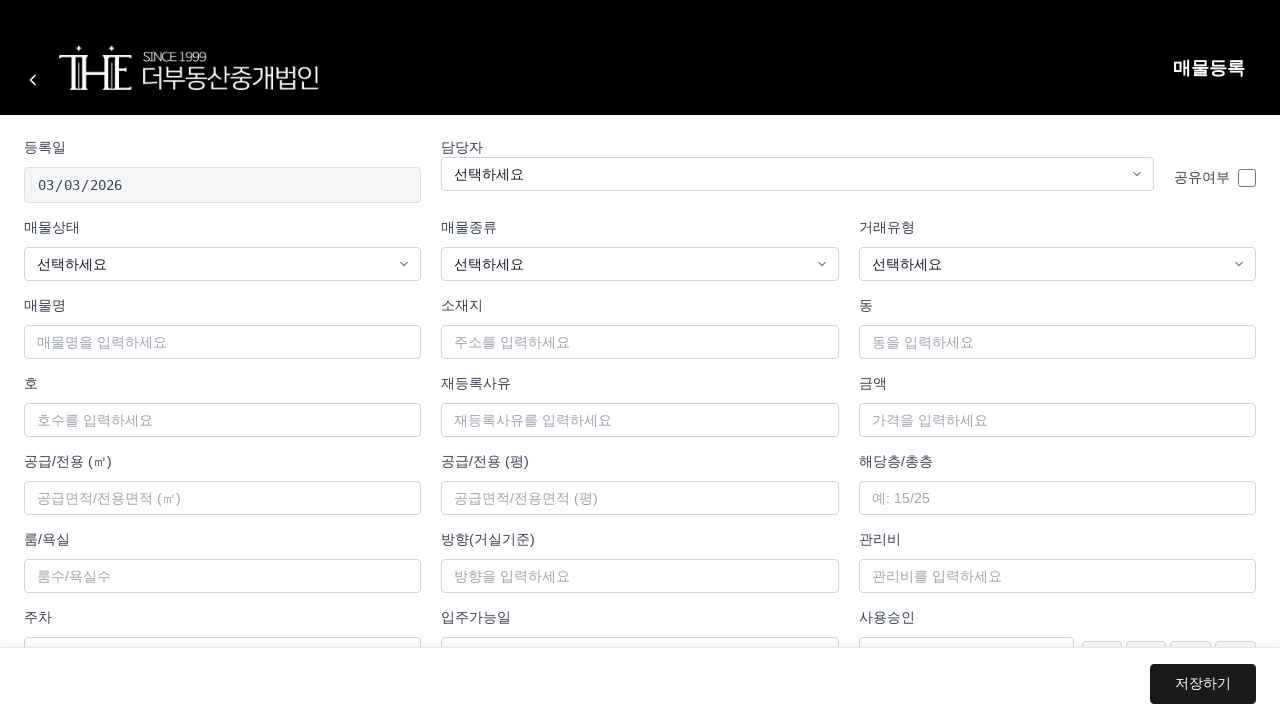

Filled property name with 'SlackTest_Property_67890' on #propertyName
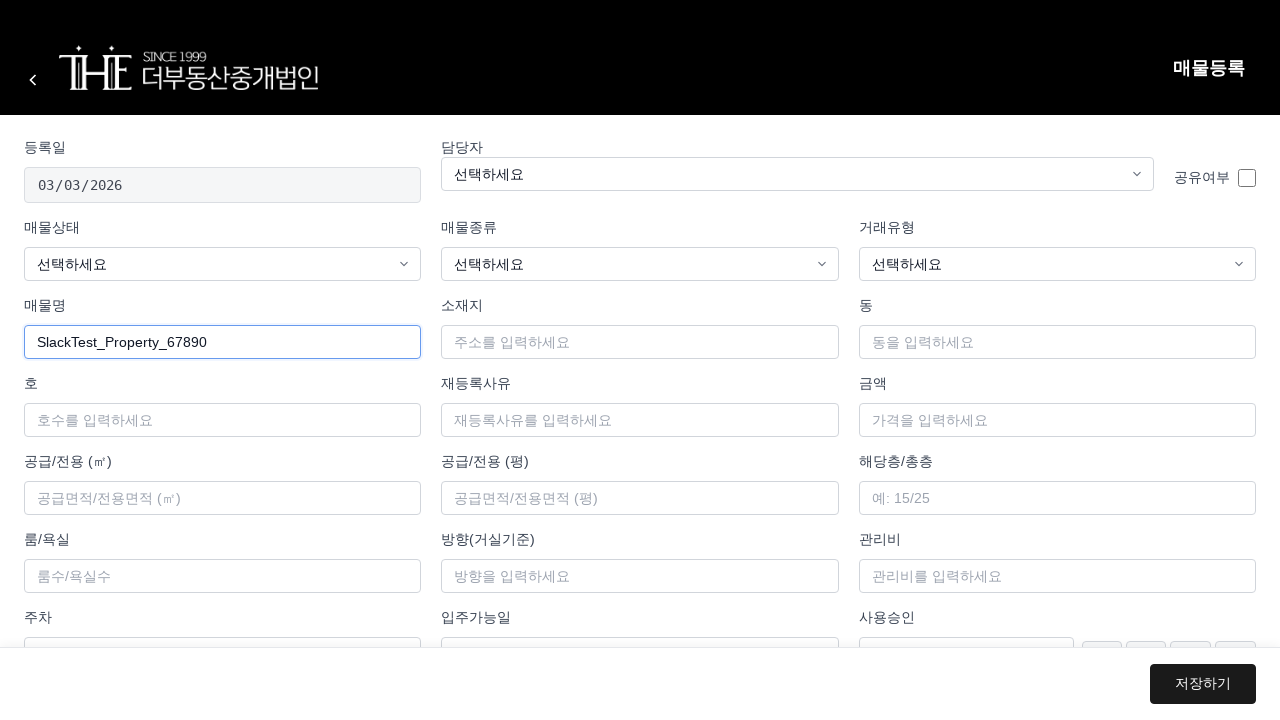

Selected manager '김규민' on #manager
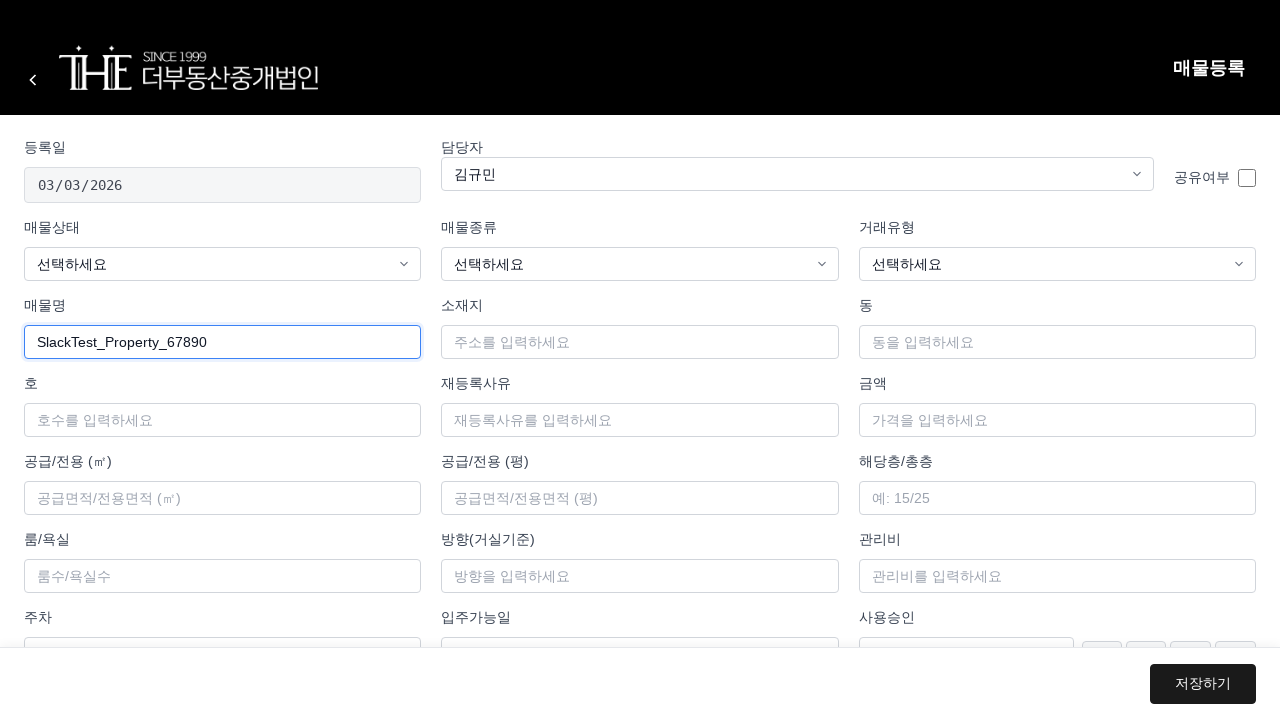

Selected status '거래가능' on #status
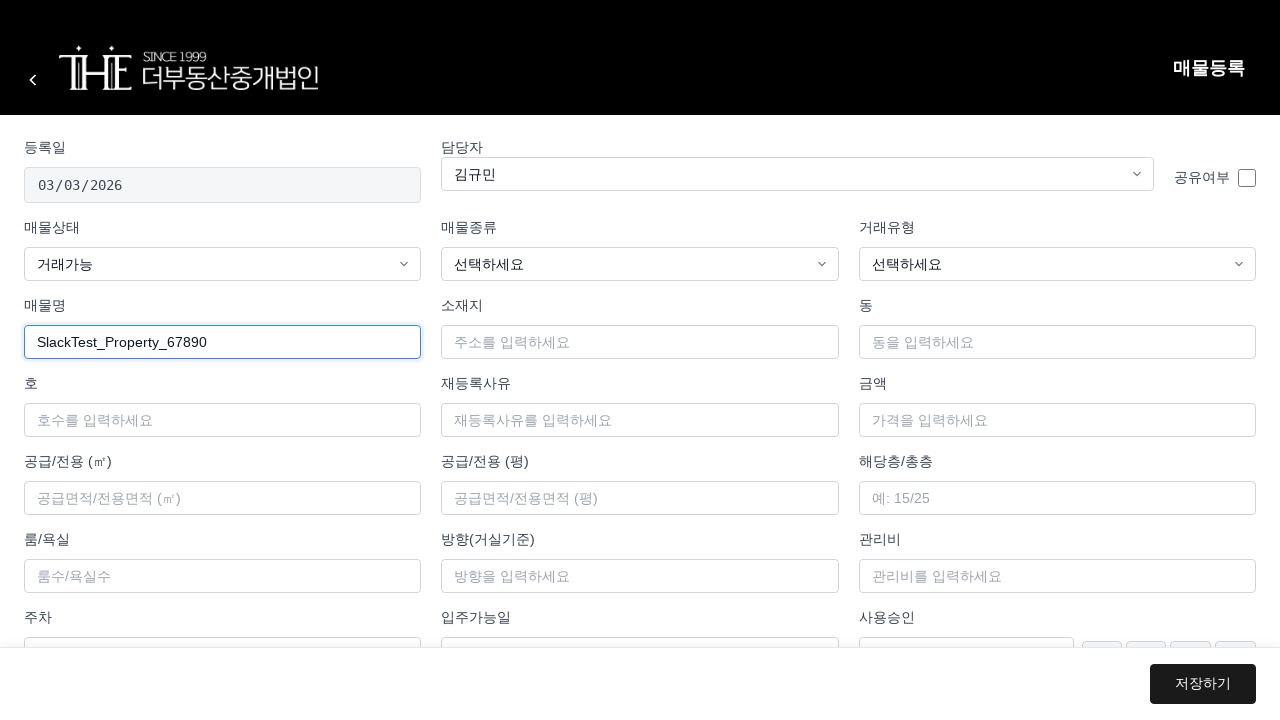

Selected property type '오피스텔' on #propertyType
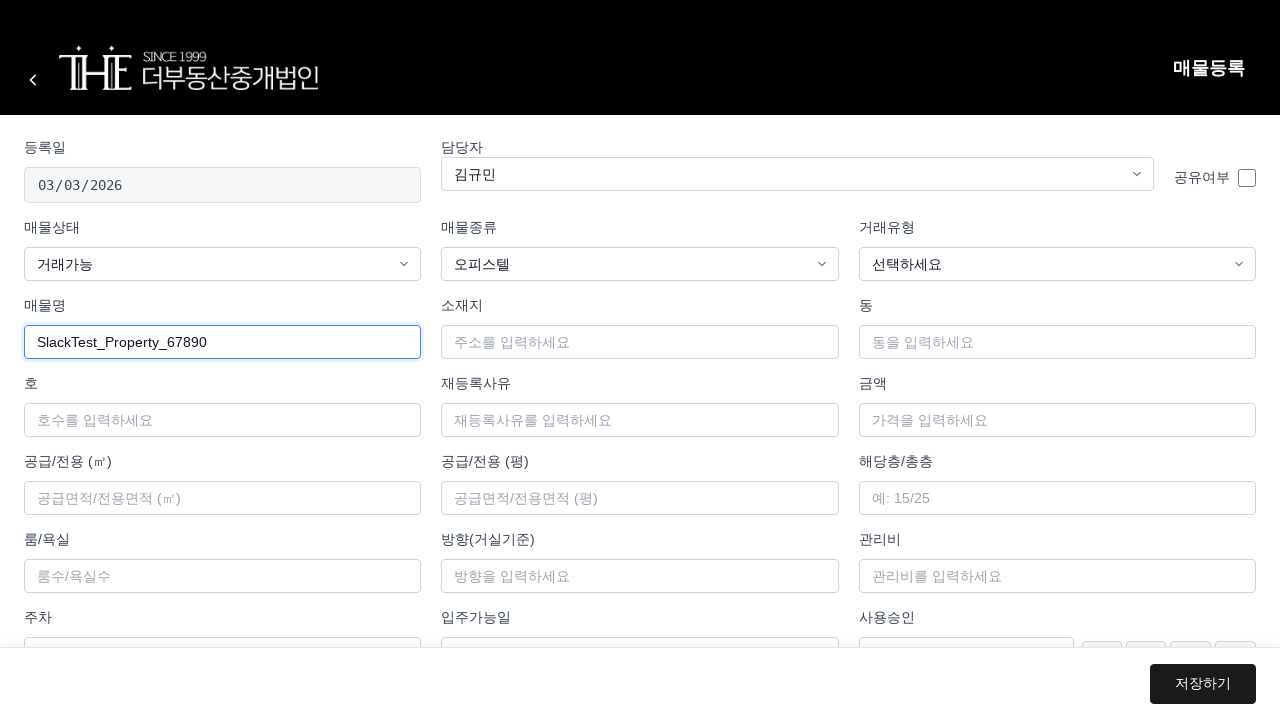

Selected trade type '전세' on #tradeType
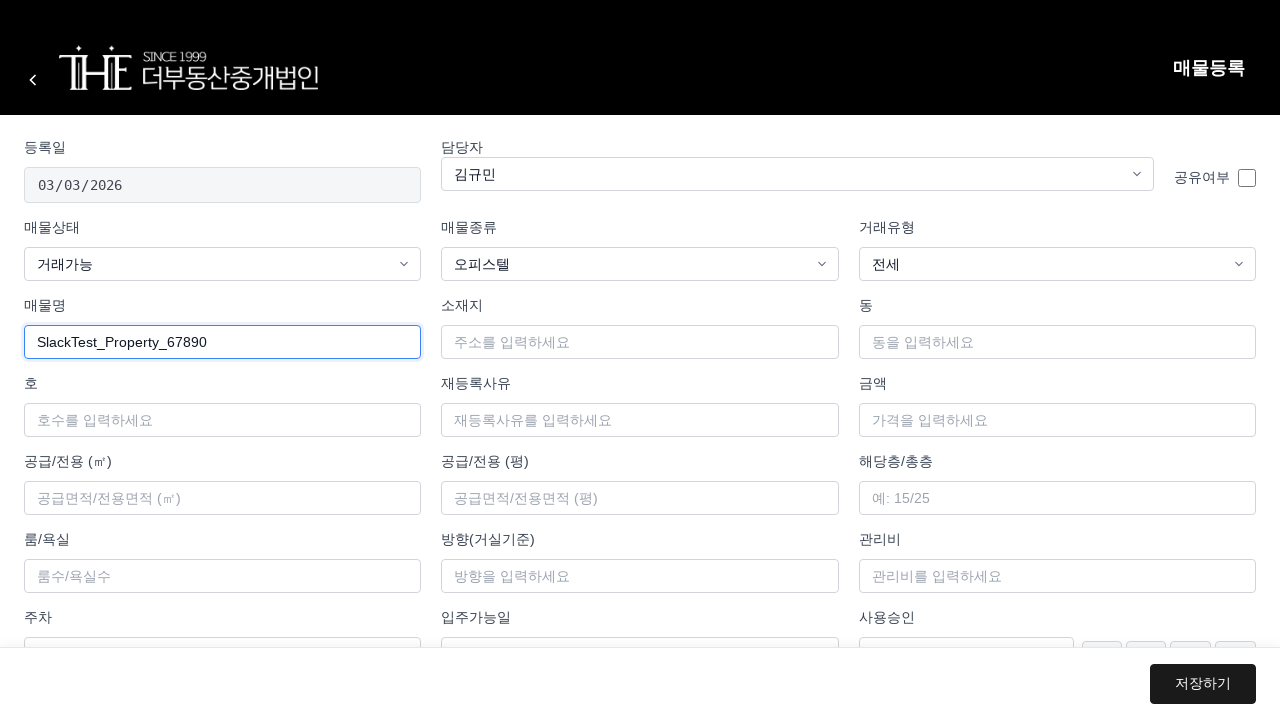

Filled address with '서울시 슬랙구 알림동' on #address
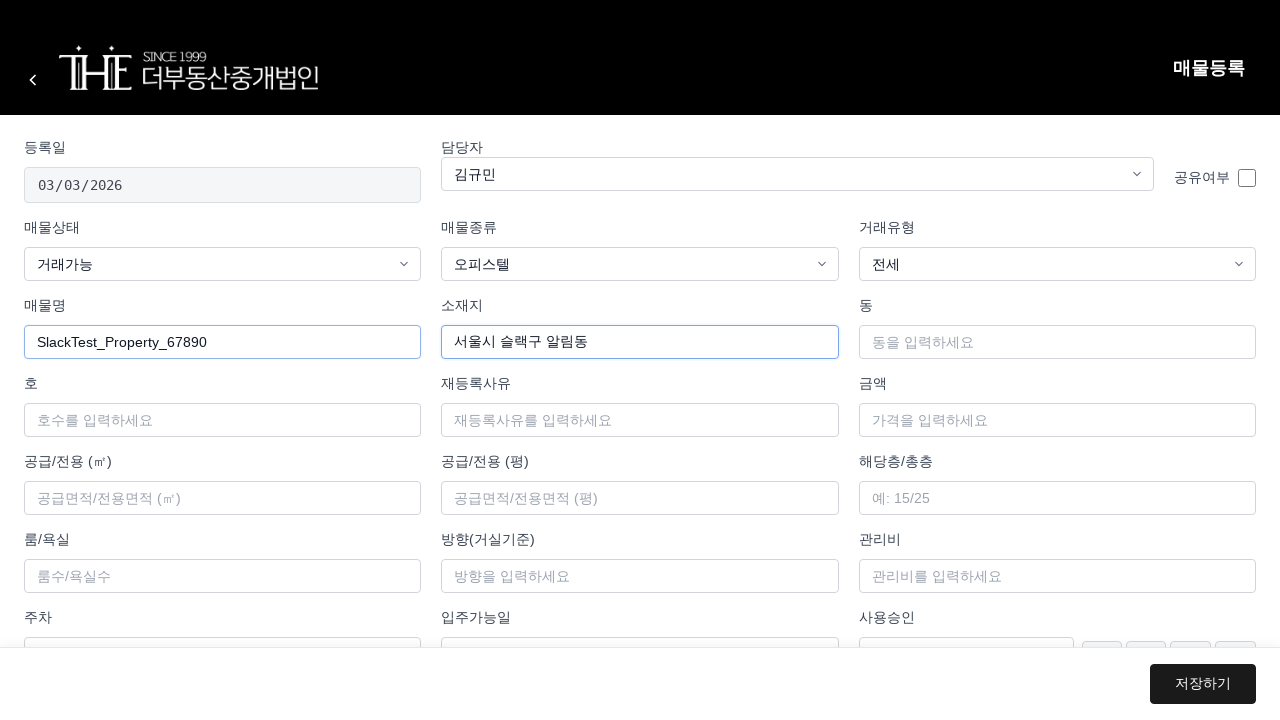

Filled price with '25,000' on #price
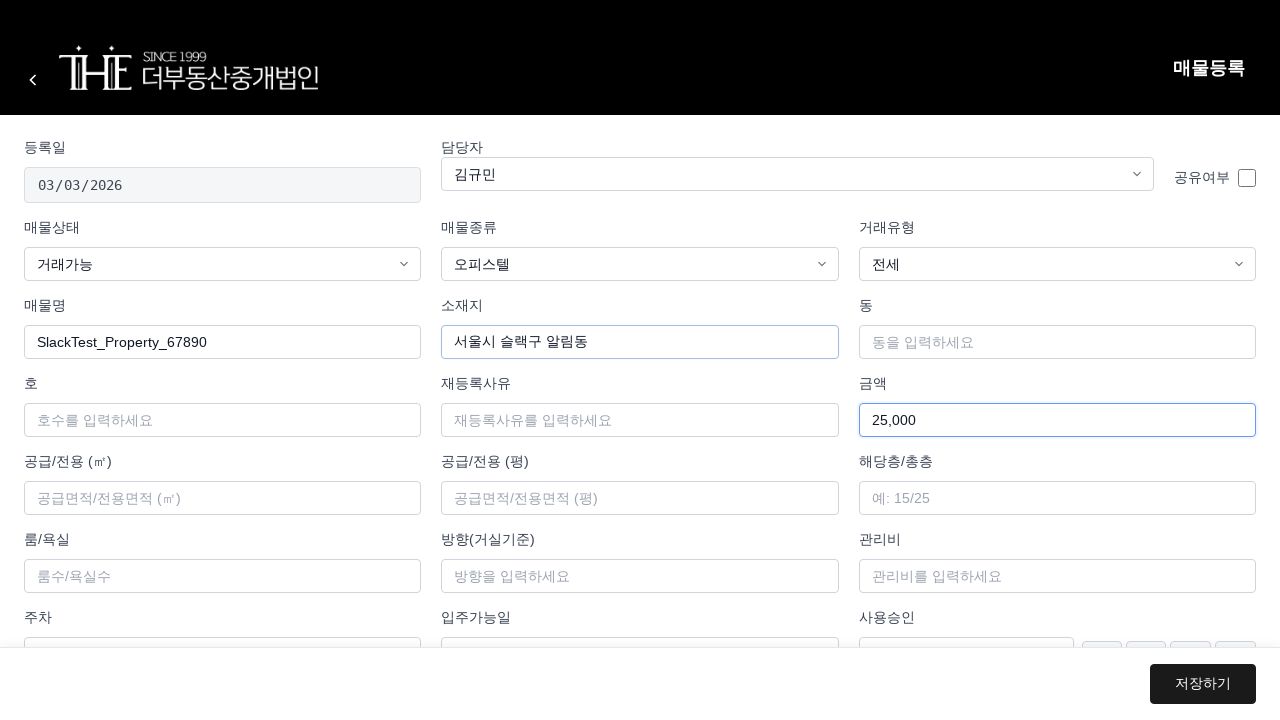

Set up dialog handler to auto-accept dialogs
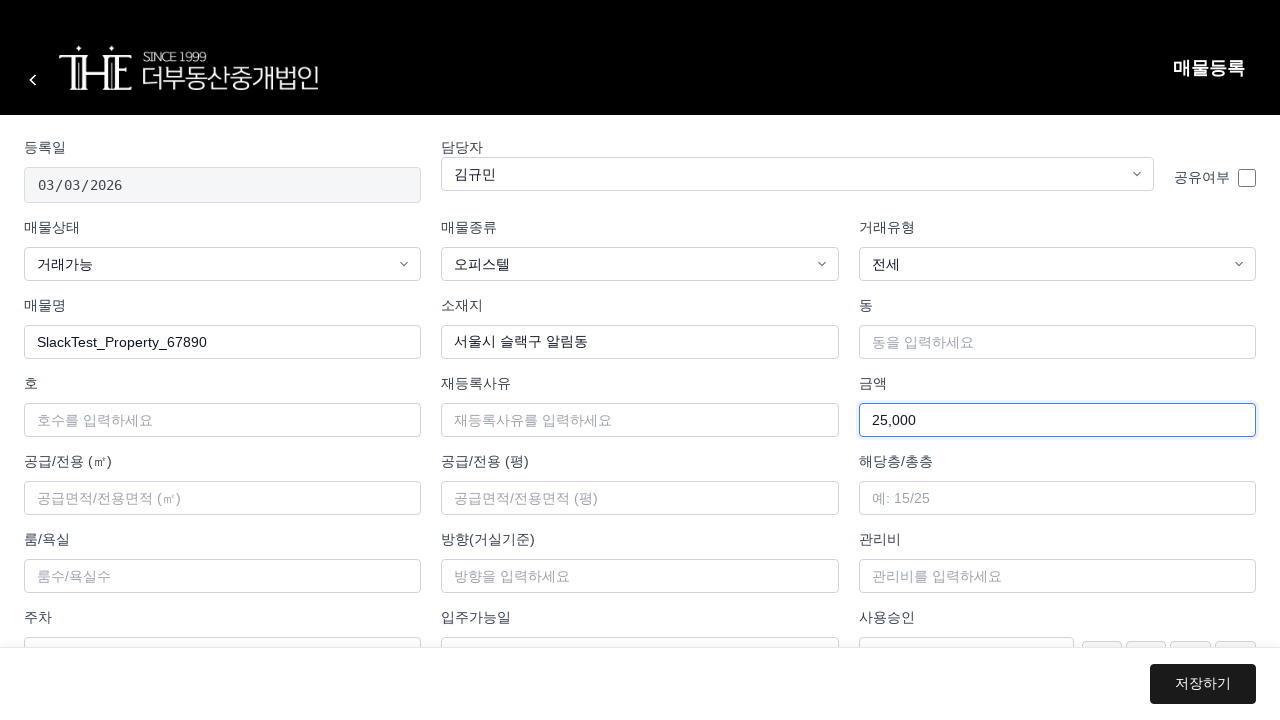

Clicked save button to register property at (1203, 684) on .btn-save
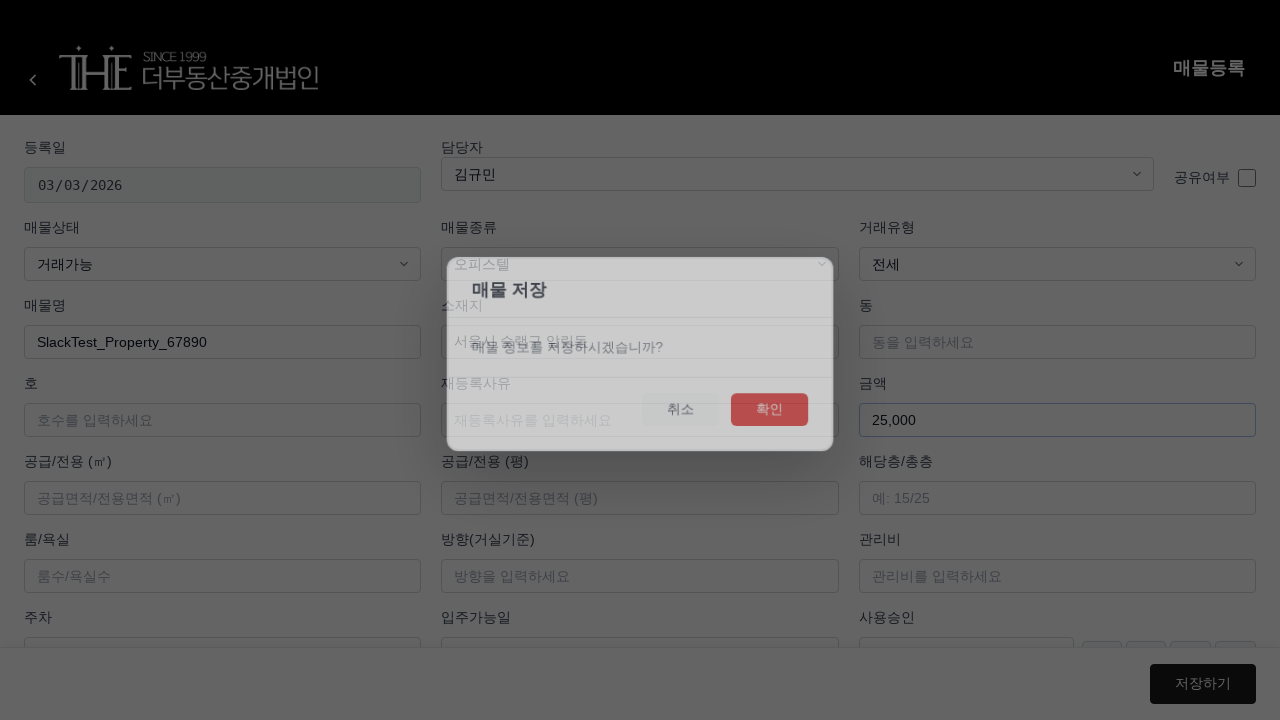

Waited 10 seconds for Slack webhook notification to be sent
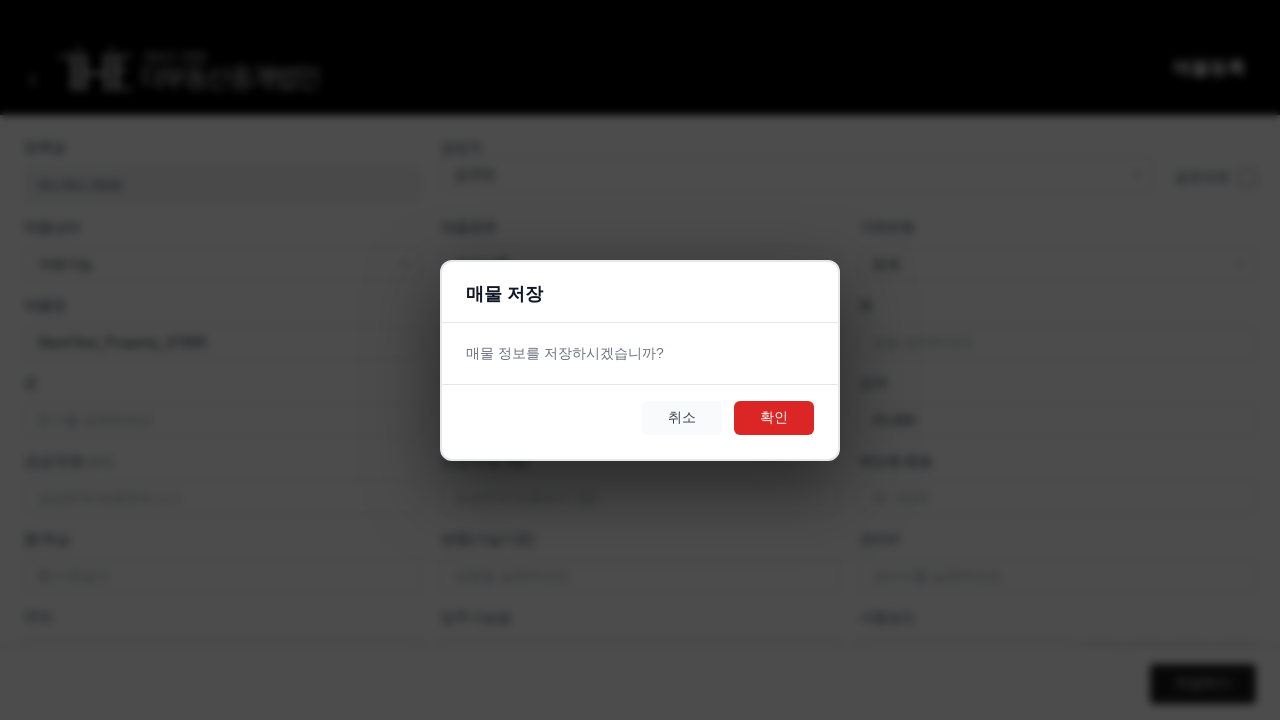

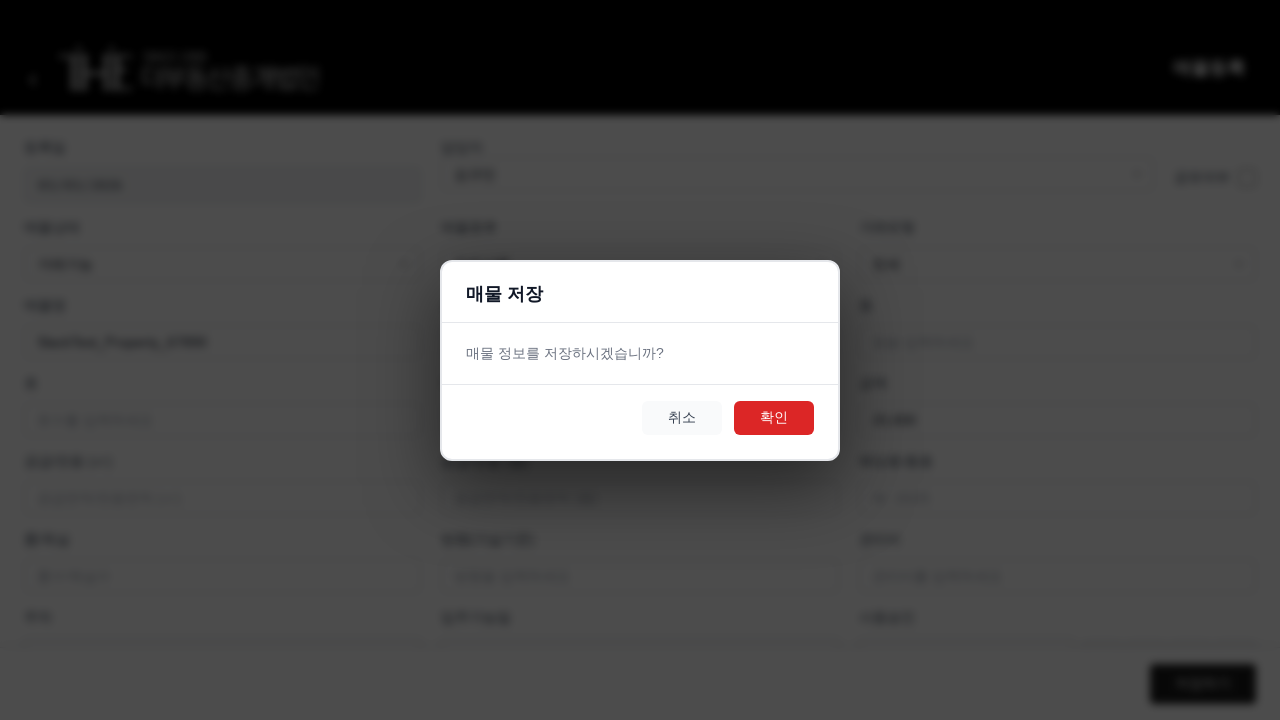